Navigates to the anhtester.com homepage and clicks the login button to verify it is present and clickable

Starting URL: https://anhtester.com/

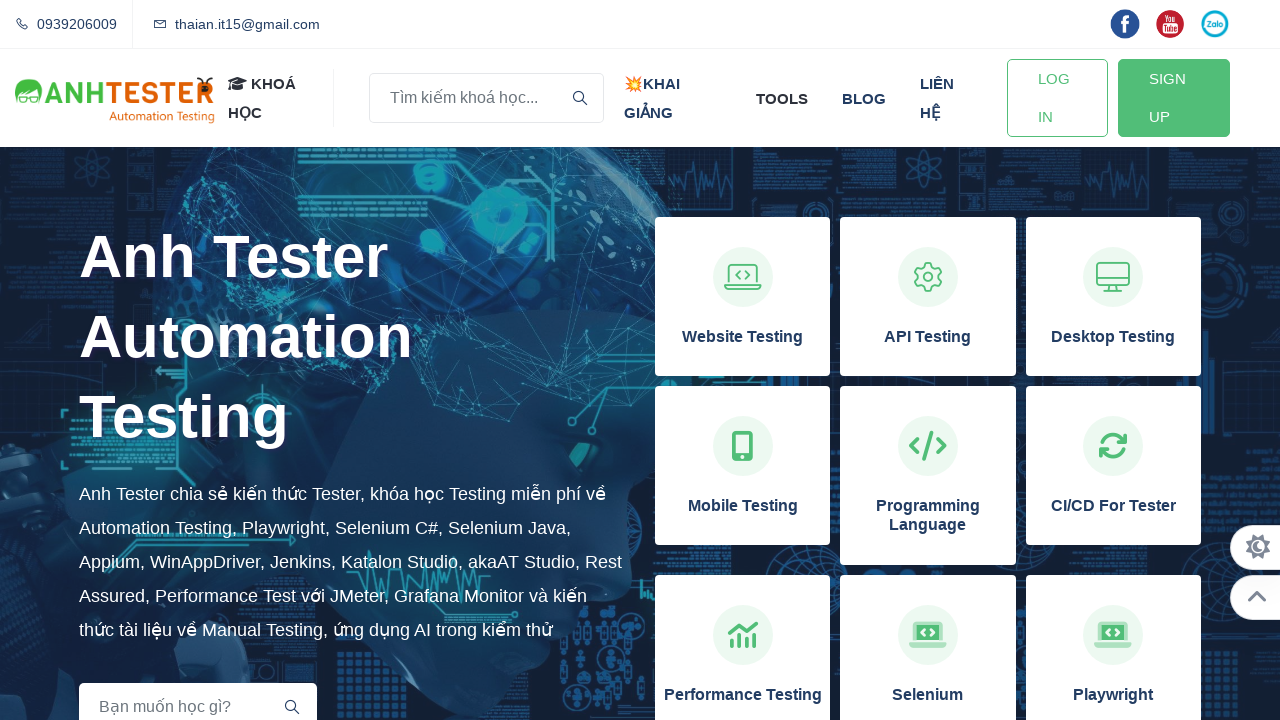

Navigated to https://anhtester.com/ homepage
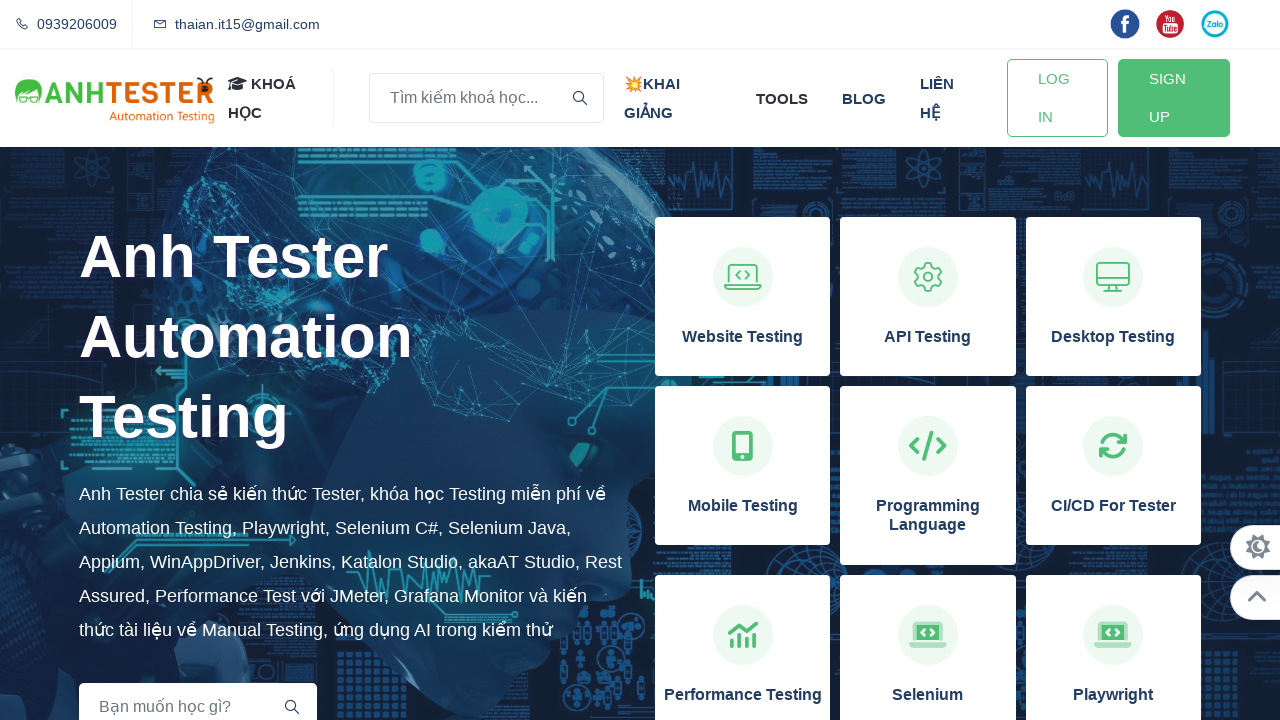

Clicked the login button at (1057, 98) on a#btn-login
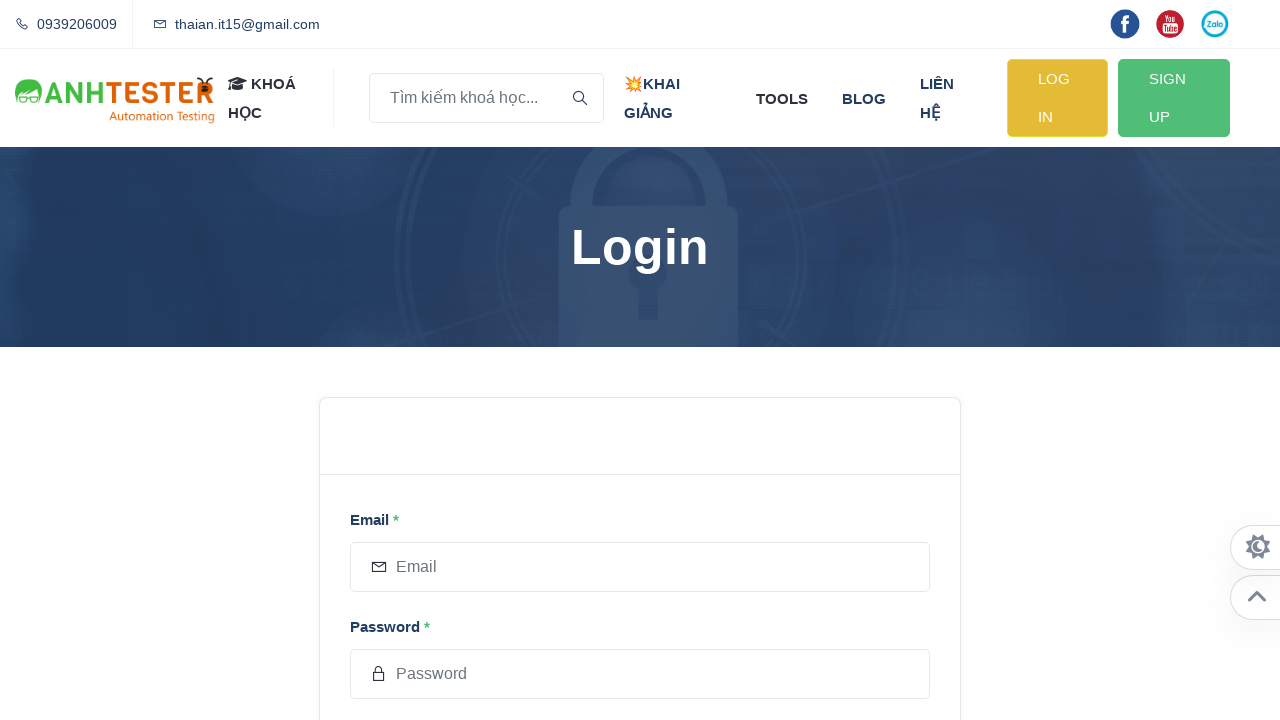

Wait for page load to complete (networkidle)
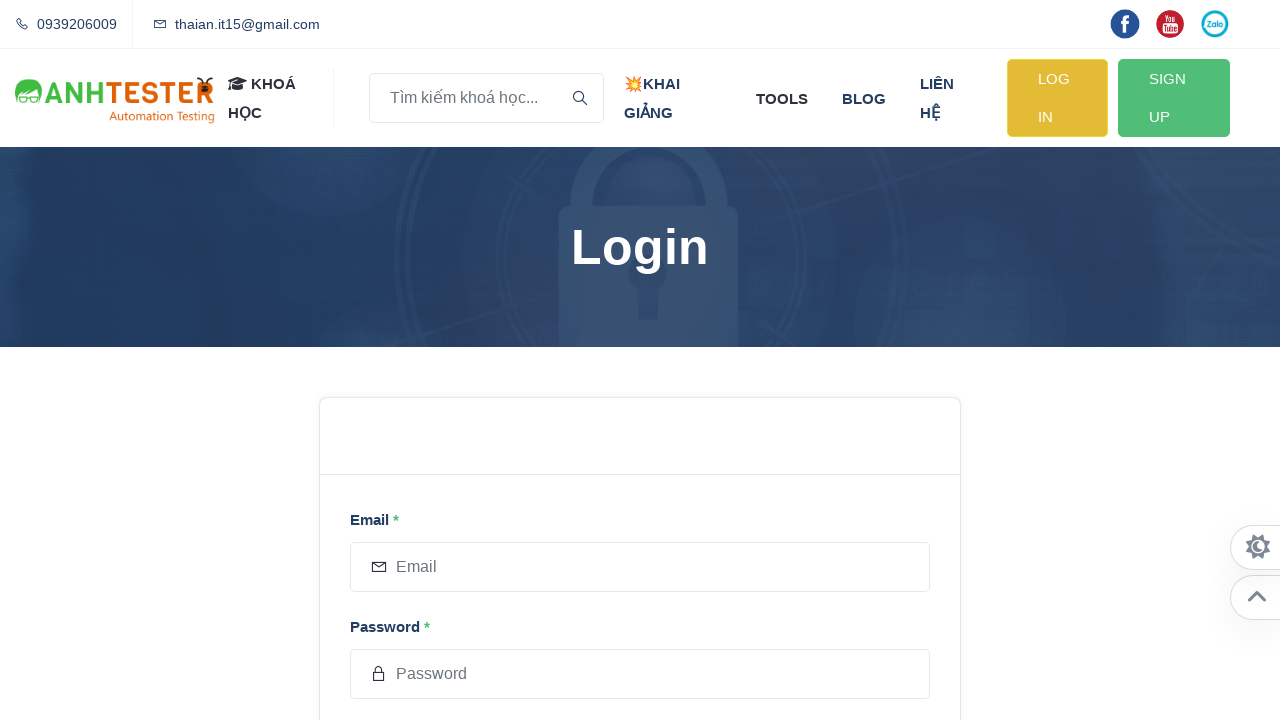

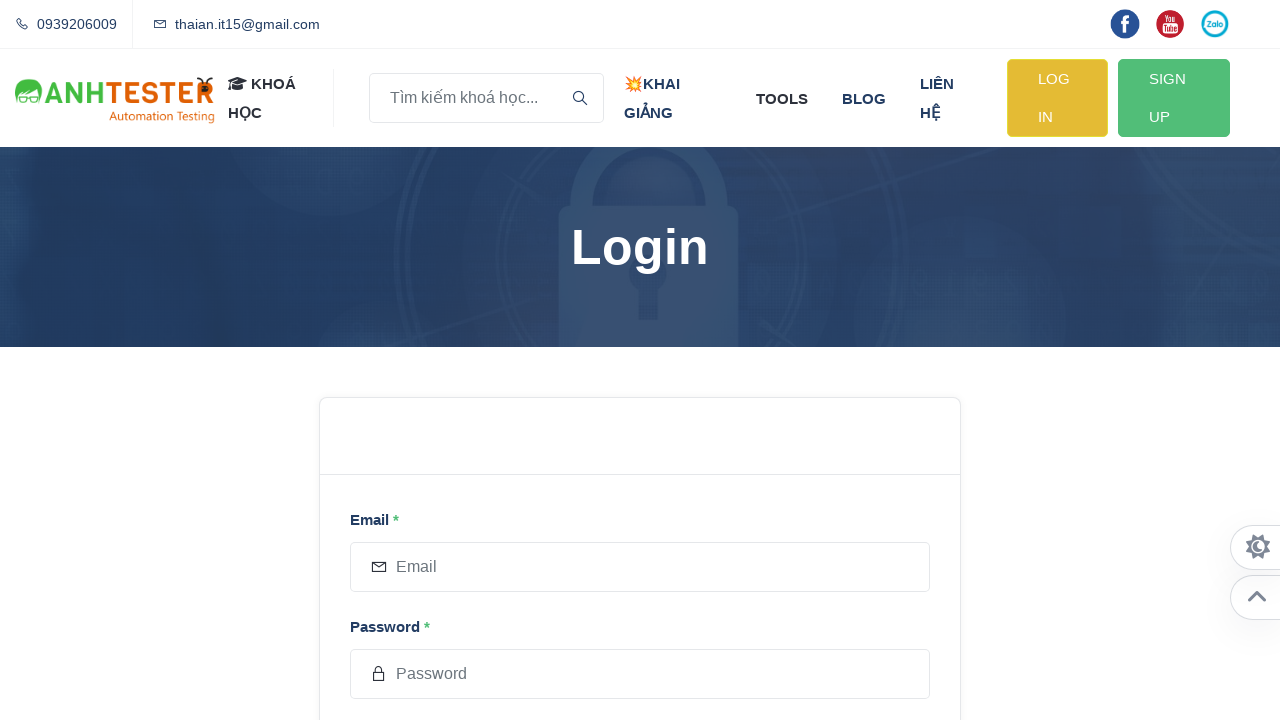